Adds a MacBook Air to cart and navigates to the cart page to verify the Products header is displayed

Starting URL: https://www.demoblaze.com

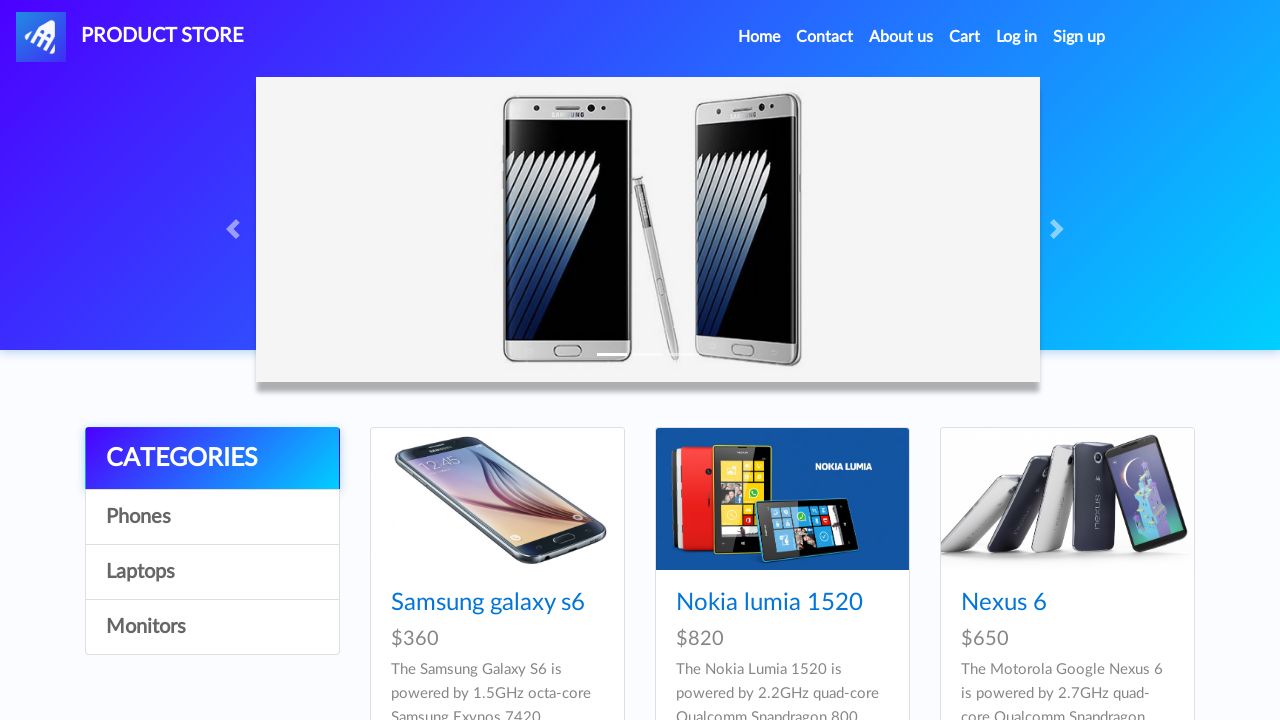

Clicked on Laptops category at (212, 572) on a:has-text('Laptops')
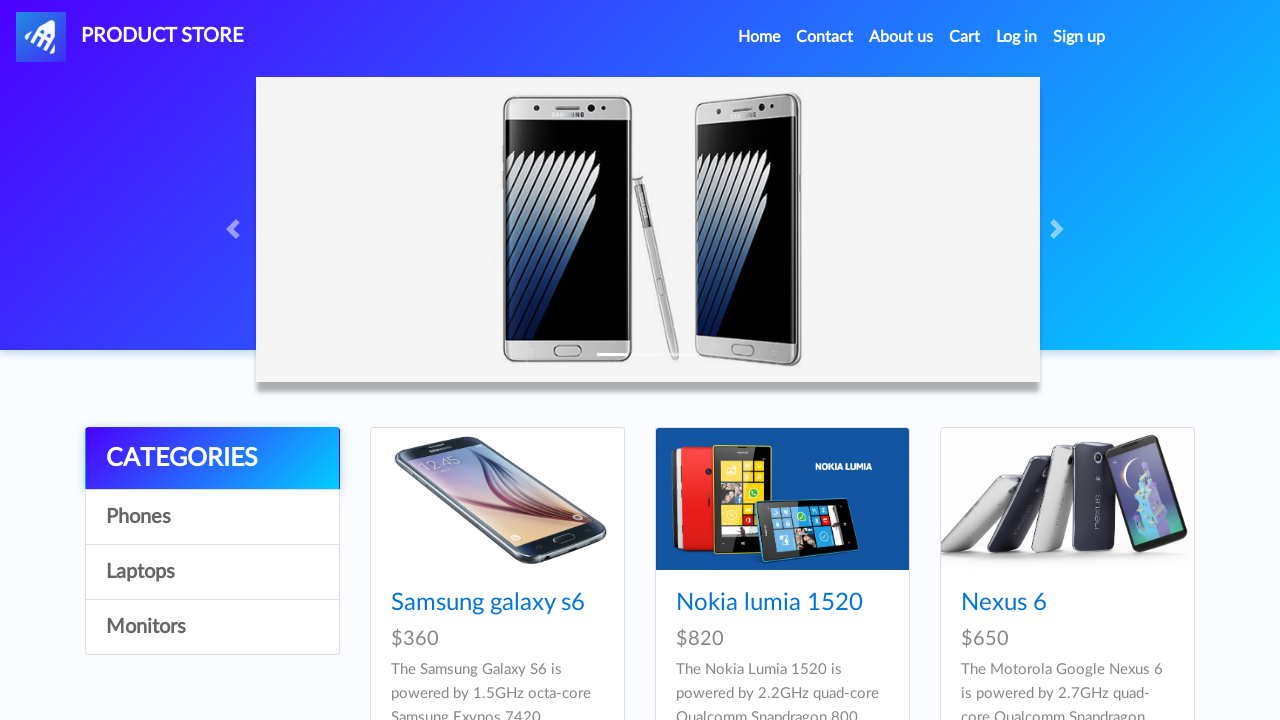

Waited 1 second for page to load
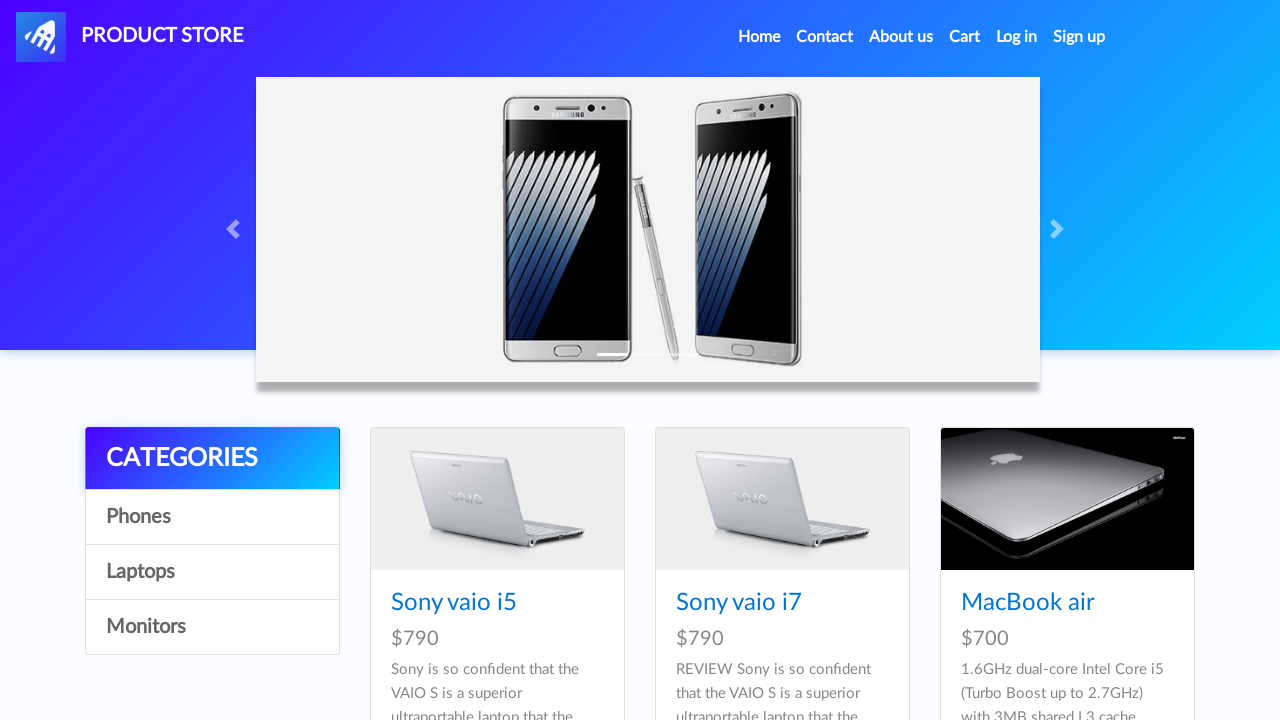

Clicked on MacBook Air product at (1028, 603) on a:has-text('MacBook air')
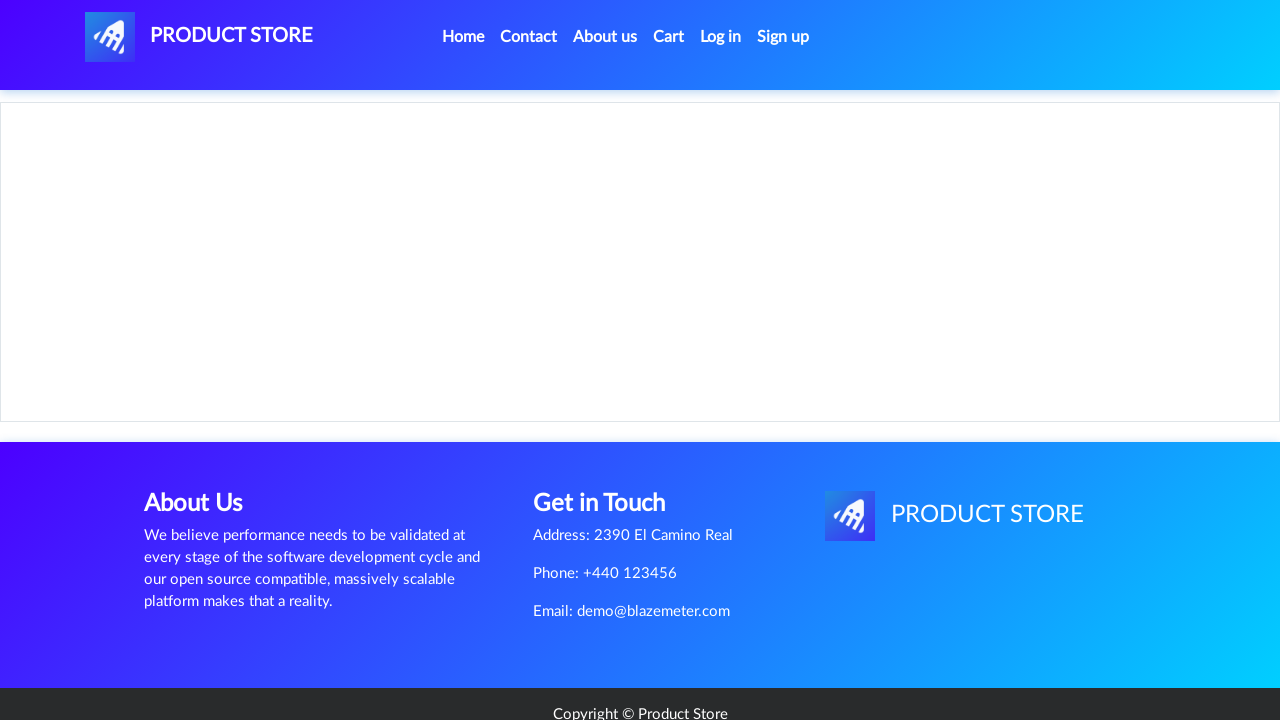

Product content loaded
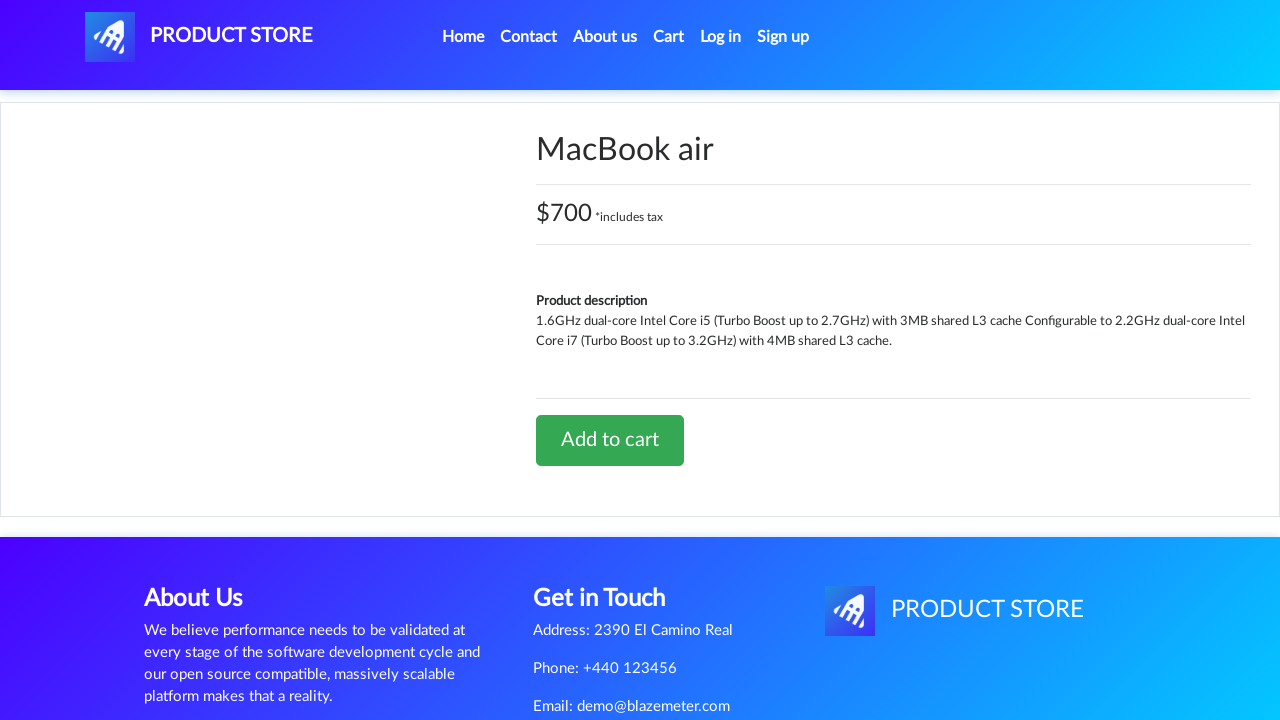

Clicked Add to cart button at (610, 440) on a:has-text('Add to cart')
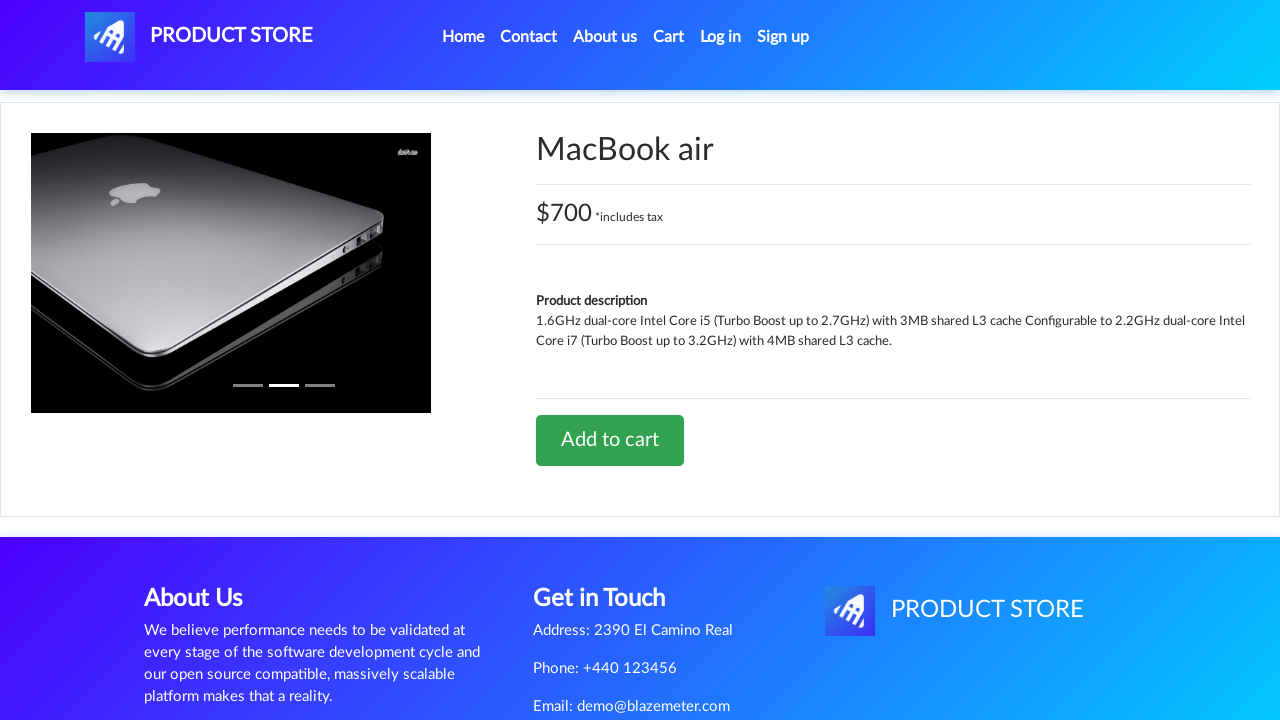

Waited 1 second for item to be added to cart
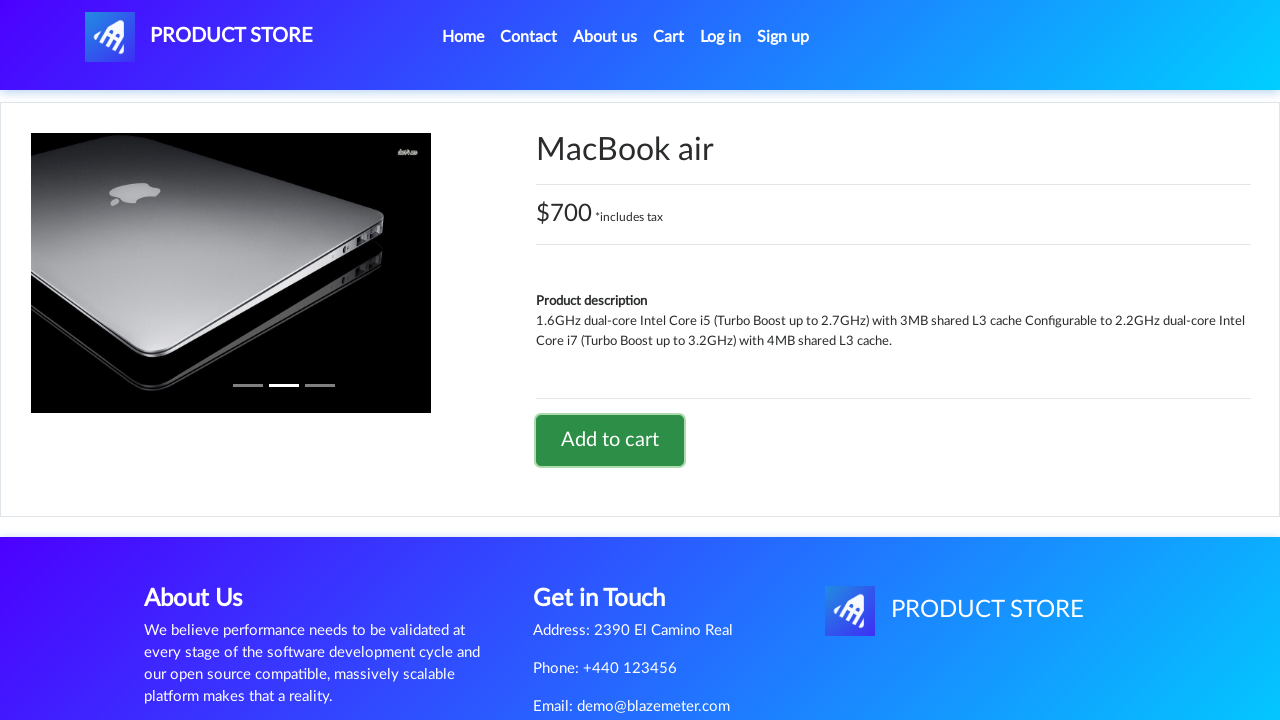

Clicked cart button to navigate to cart page at (669, 37) on #cartur
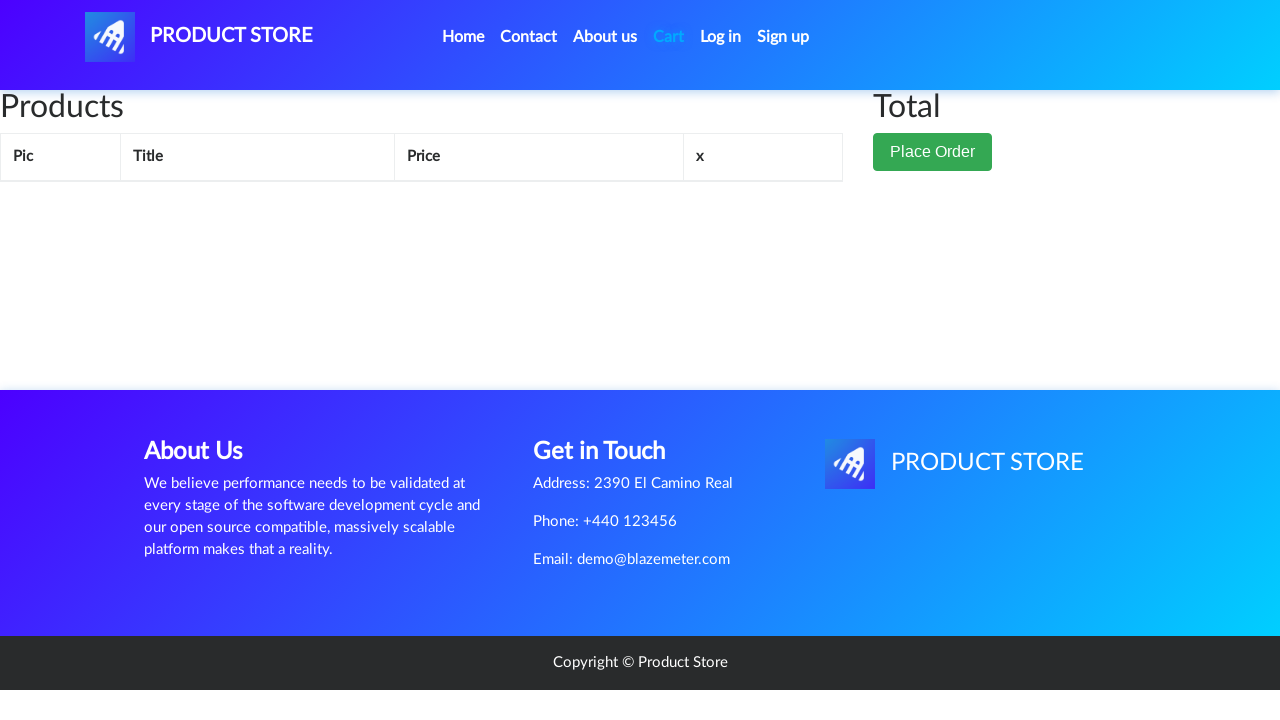

Verified Products header is displayed on cart page
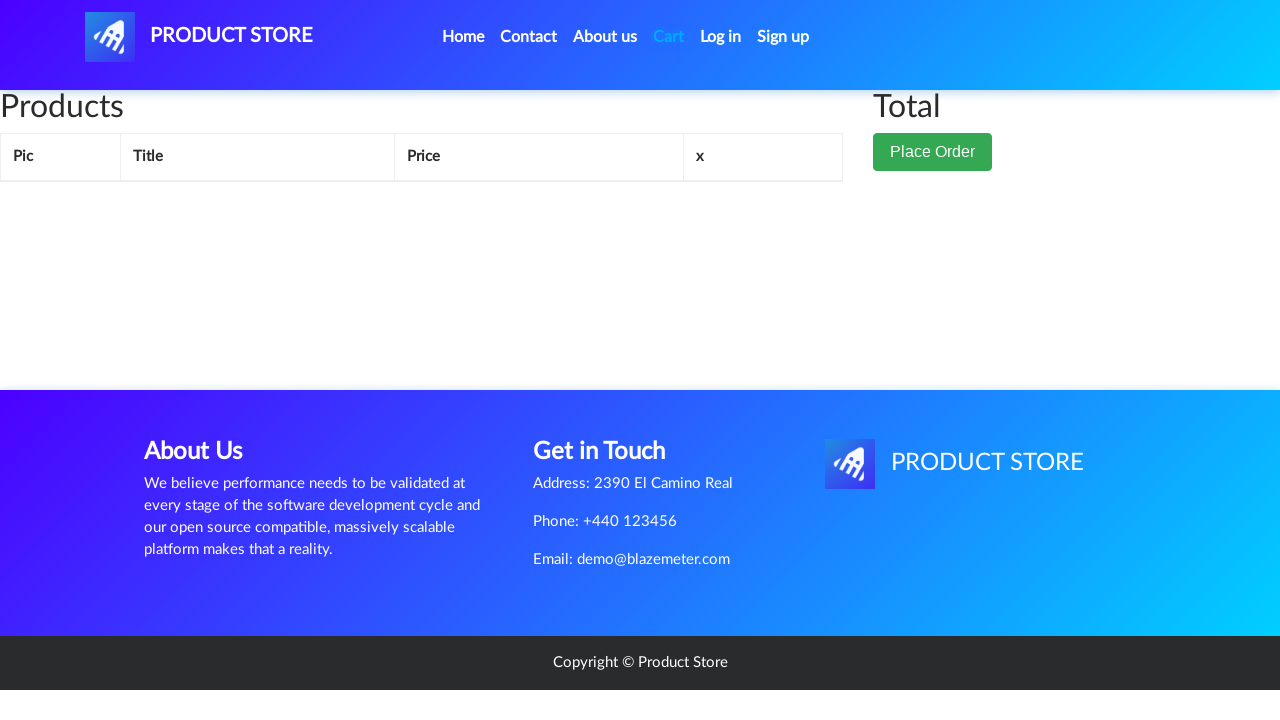

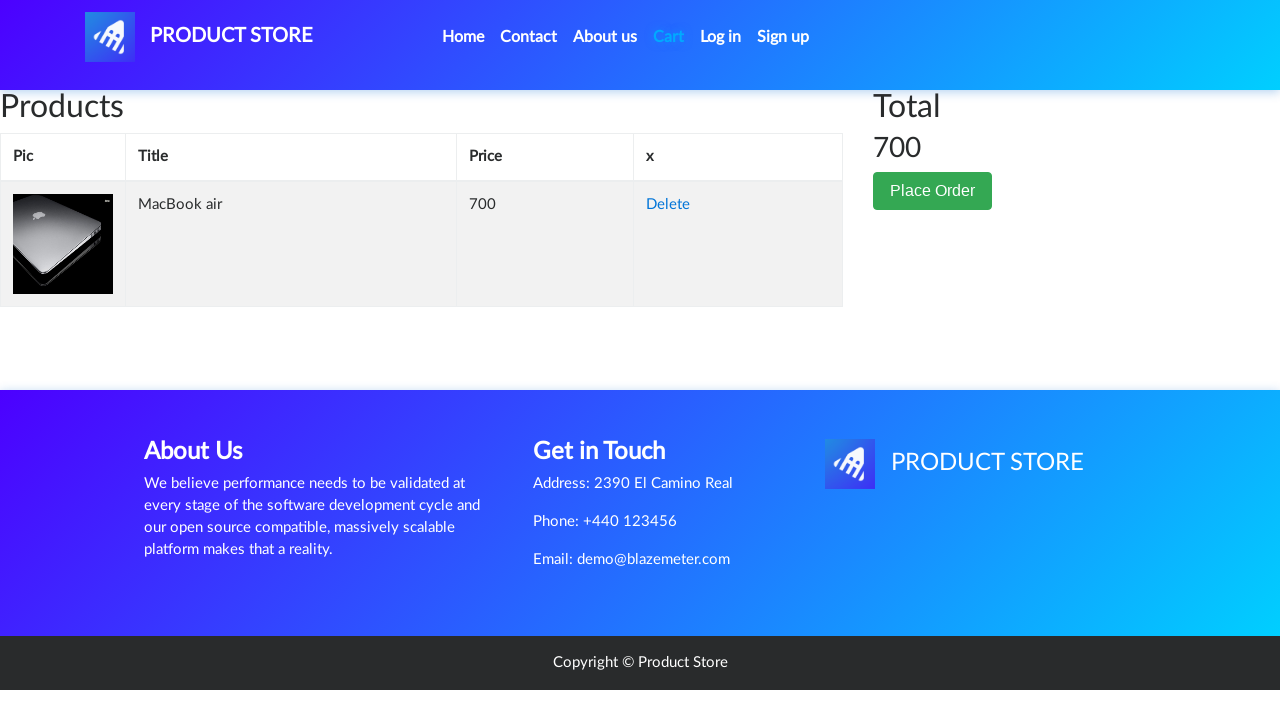